Tests alert dialog functionality using explicit wait, clicking a button to launch an alert and verifying the alert text

Starting URL: https://bonigarcia.dev/selenium-webdriver-java/dialog-boxes.html

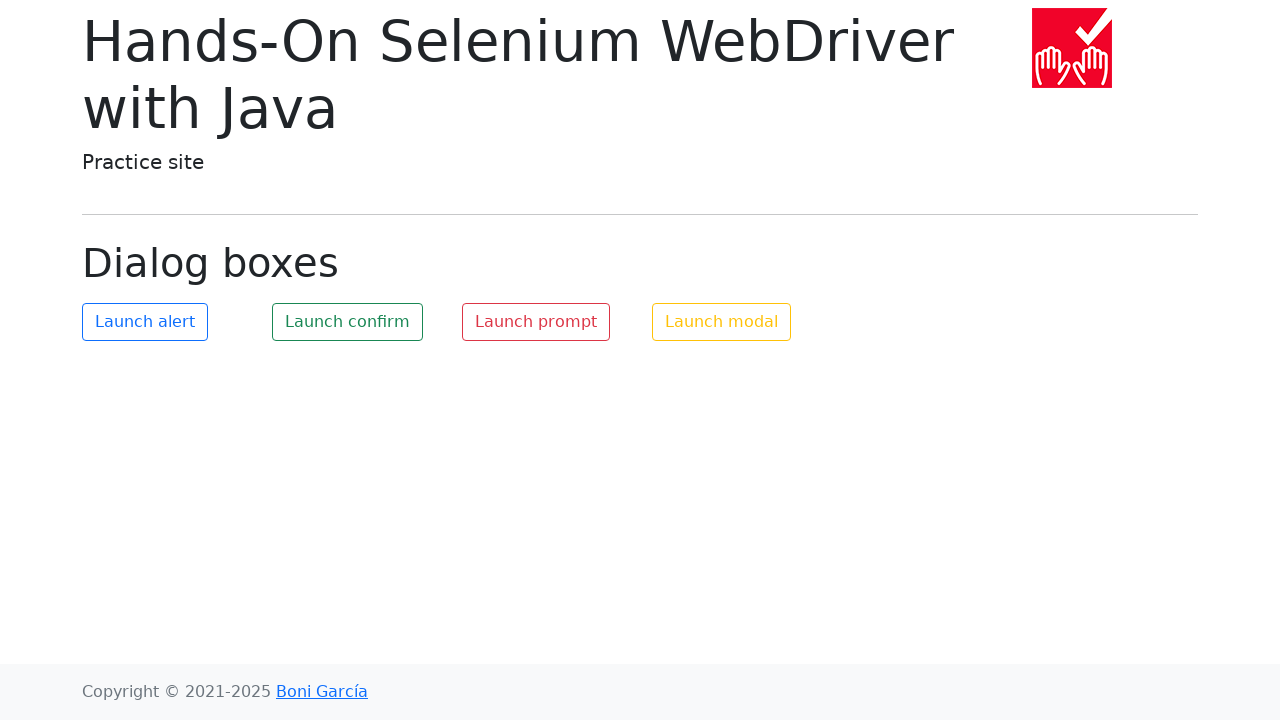

Clicked button to launch alert dialog at (145, 322) on #my-alert
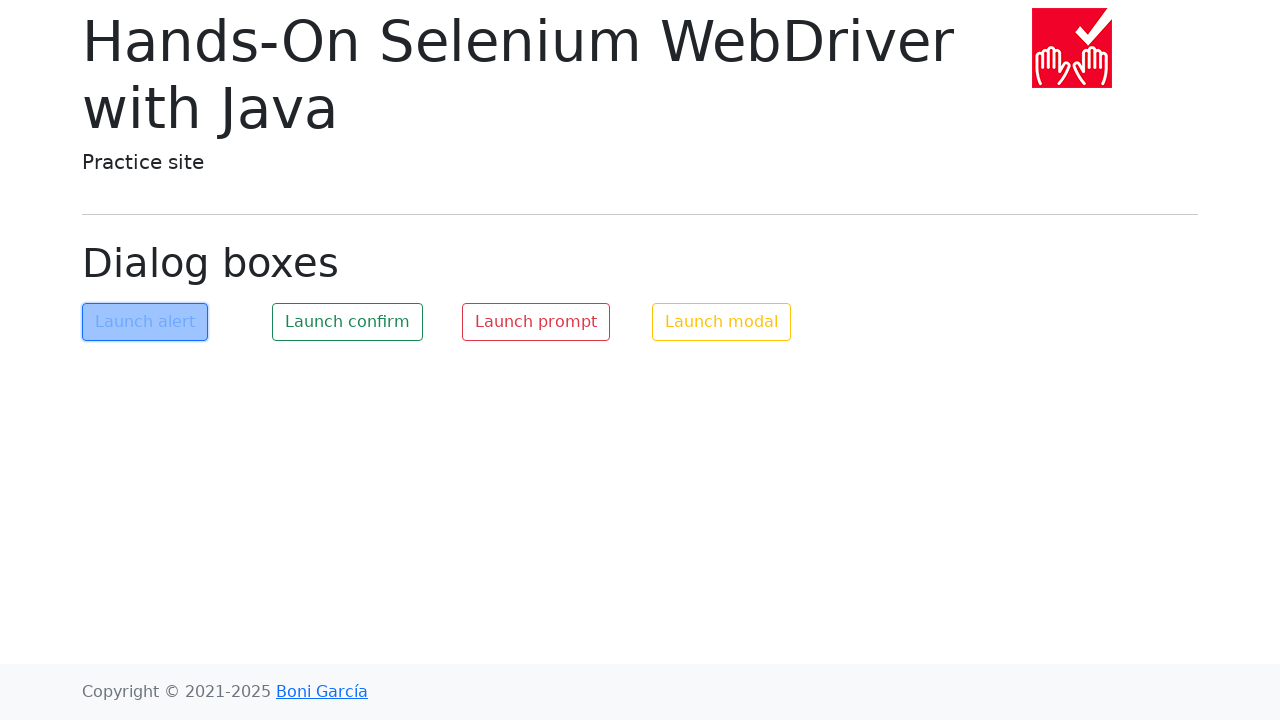

Registered dialog handler and verified alert message 'Hello world!'
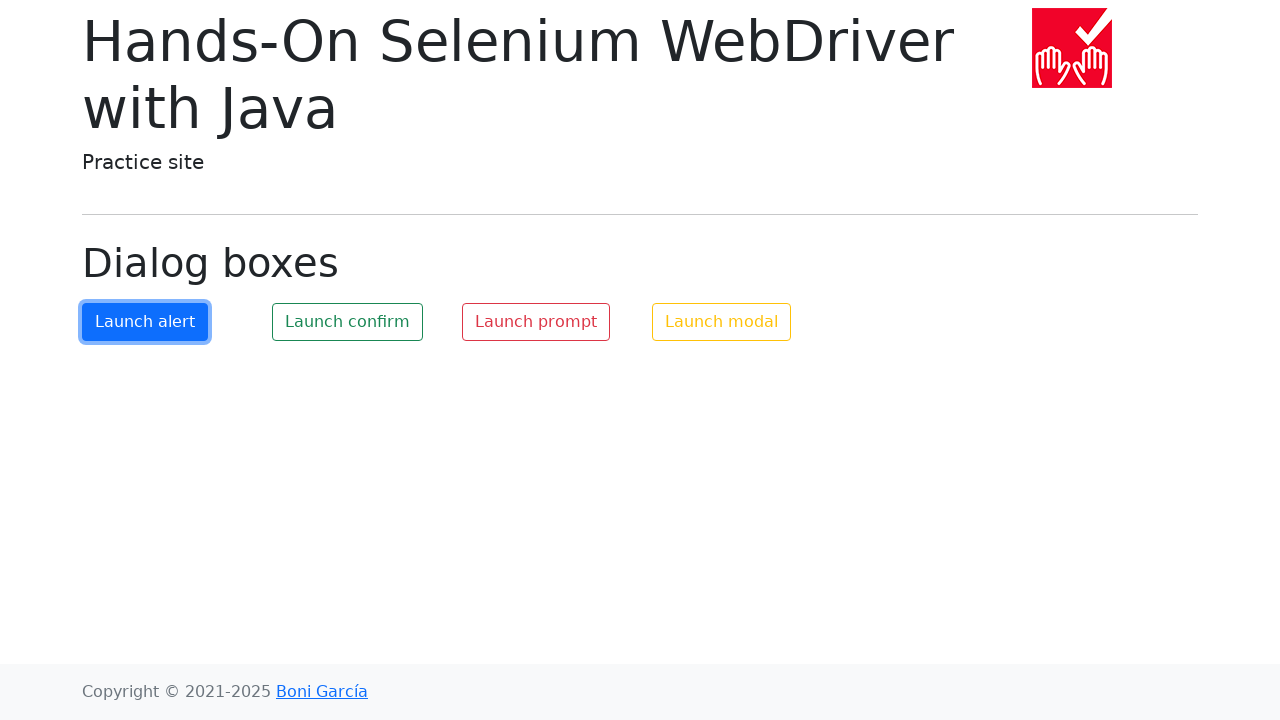

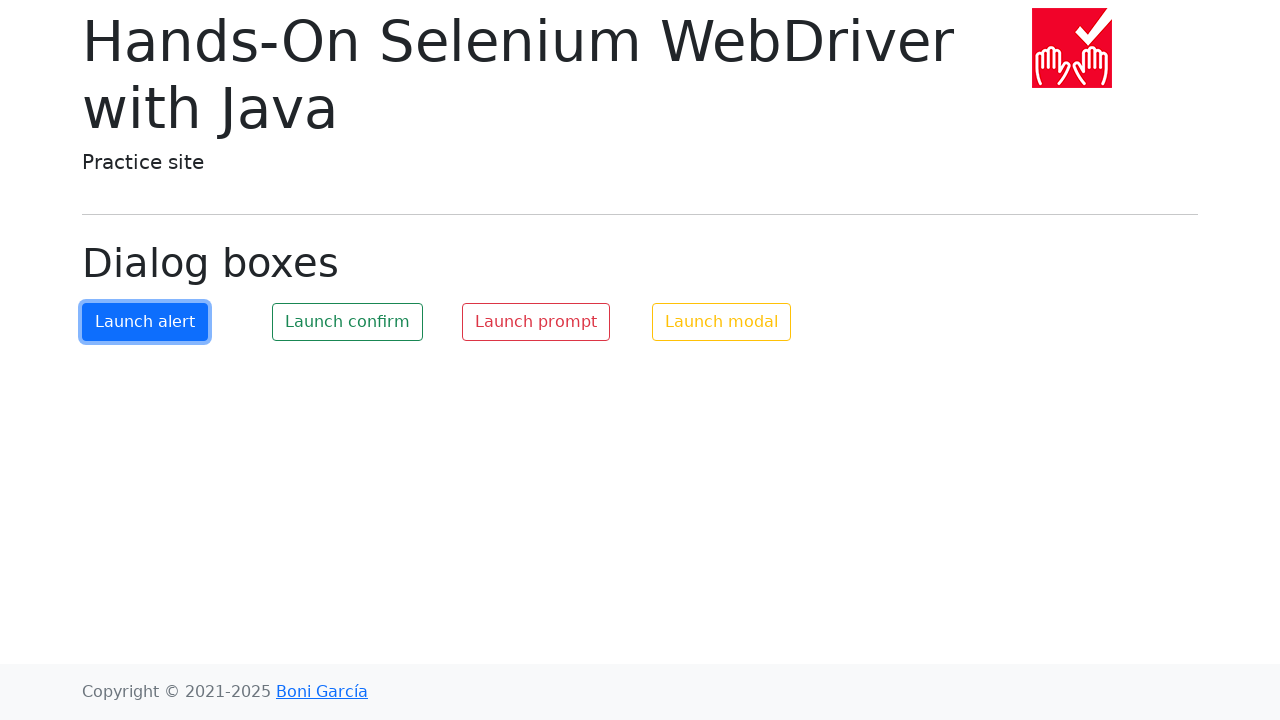